Tests dropdown selection functionality on OrangeHRM free trial page by selecting a country from the dropdown menu

Starting URL: https://www.orangehrm.com/en/30-day-free-trial

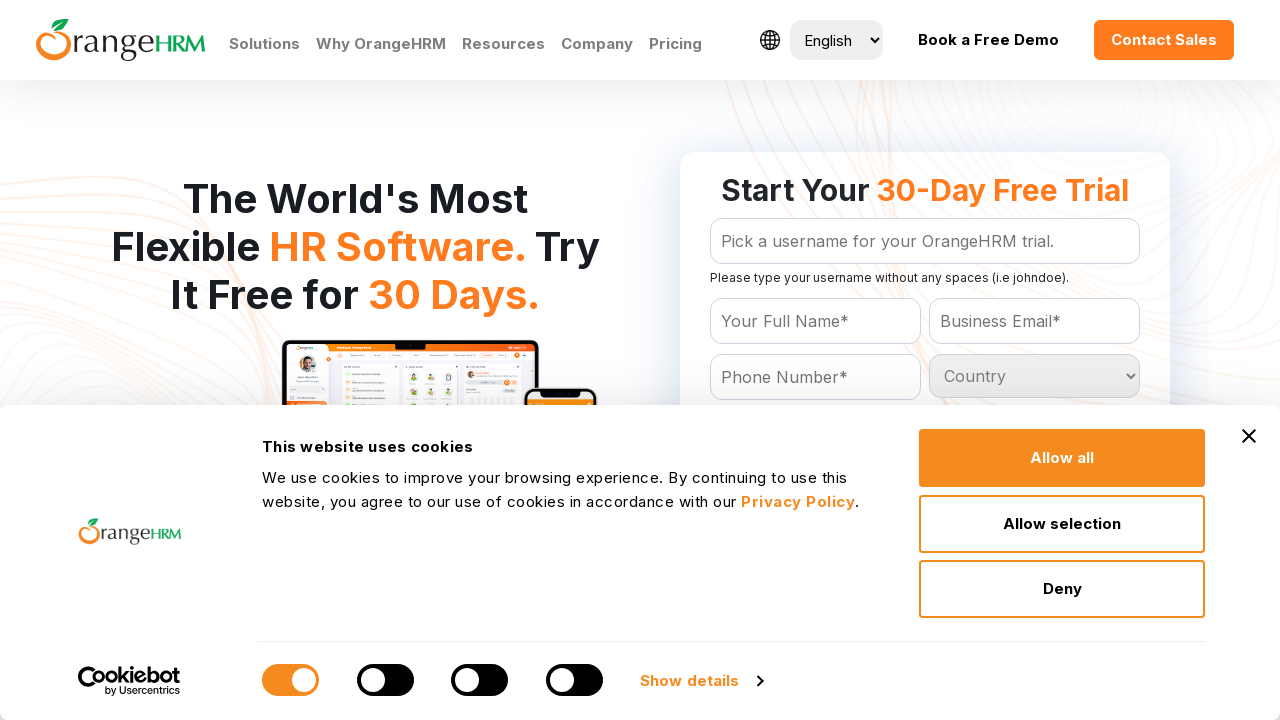

Selected country from dropdown menu (3rd option) on #Form_getForm_Country
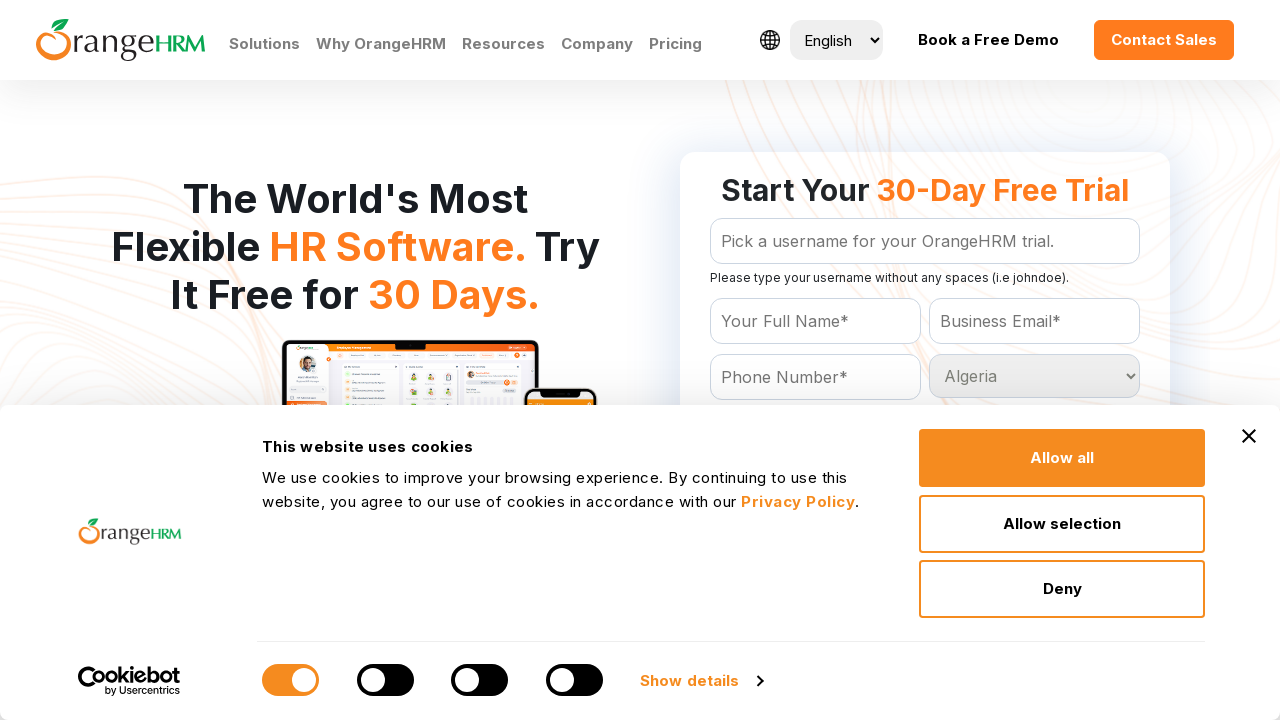

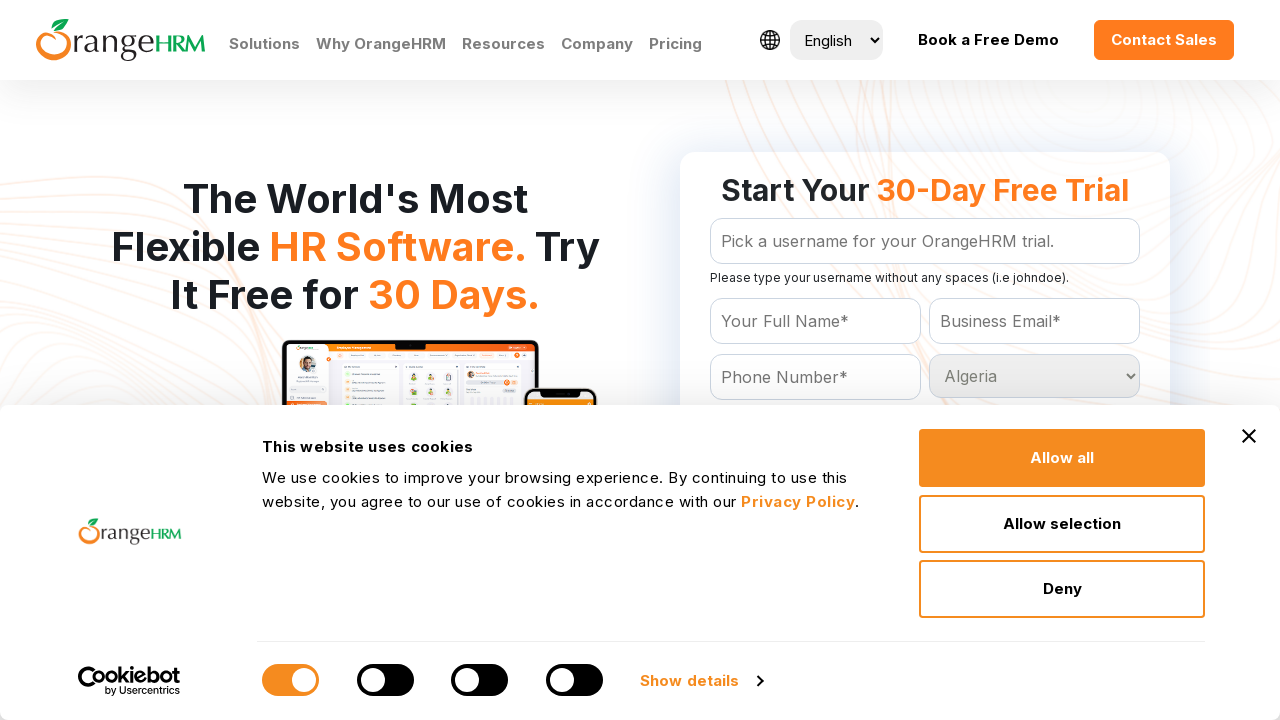